Tests the search functionality on the Python.org website by entering "pycon" in the search field and submitting the search.

Starting URL: http://www.python.org

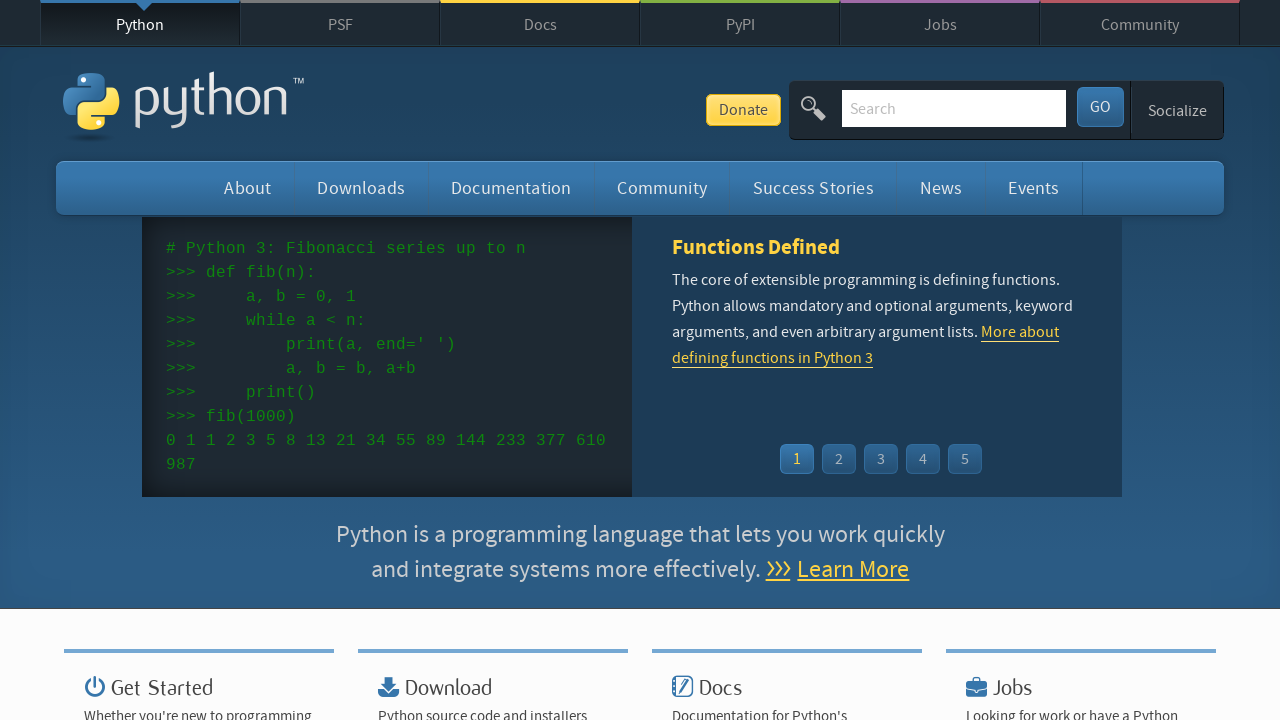

Filled search field with 'pycon' on input[name='q']
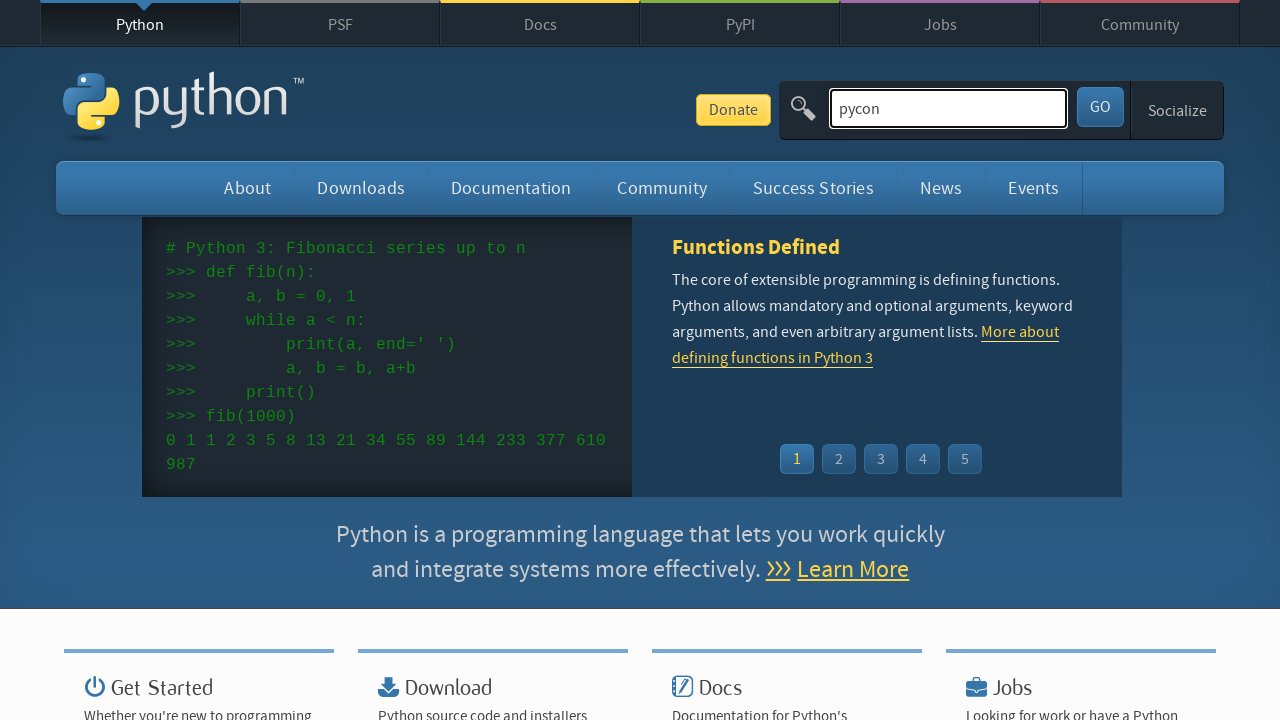

Pressed Enter to submit search query on input[name='q']
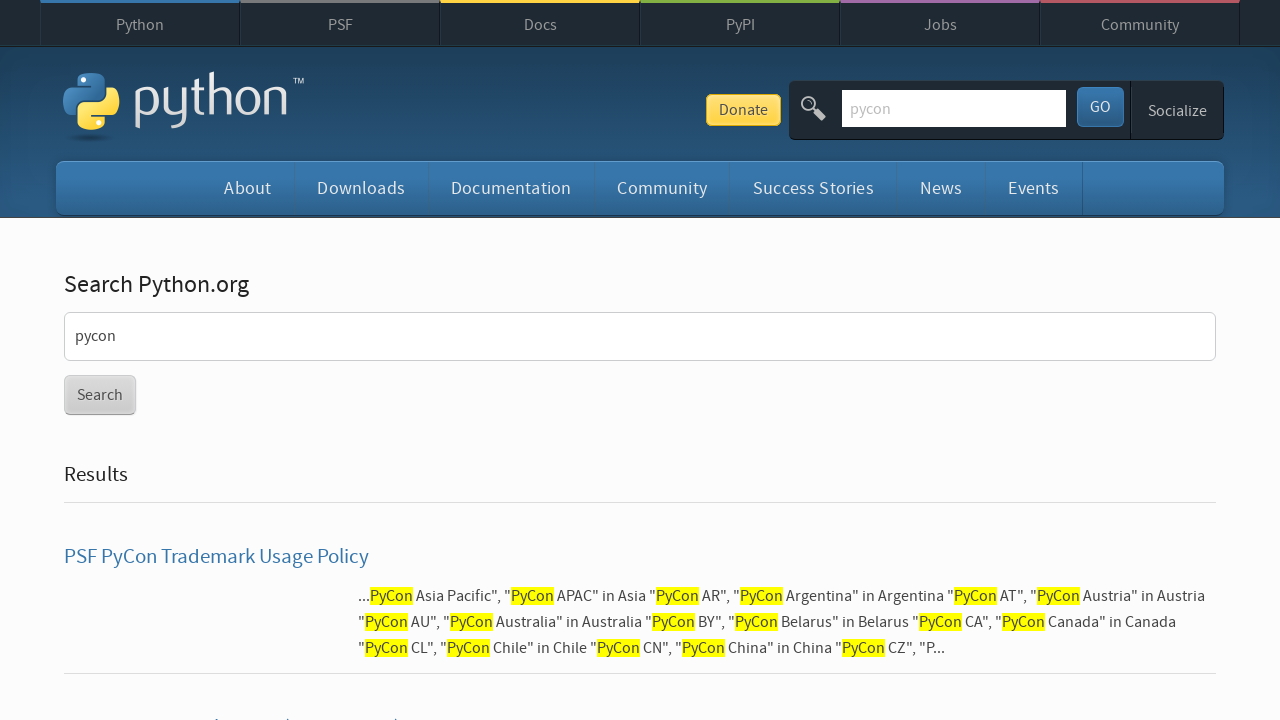

Search results loaded and network became idle
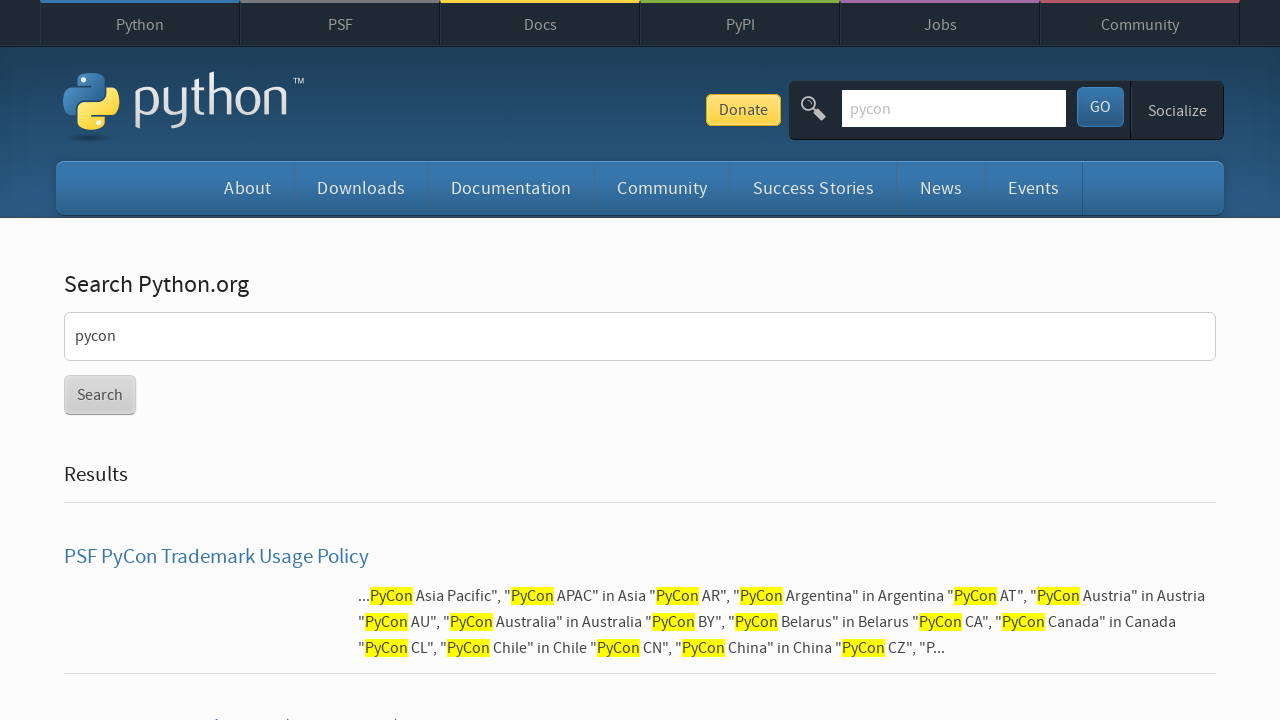

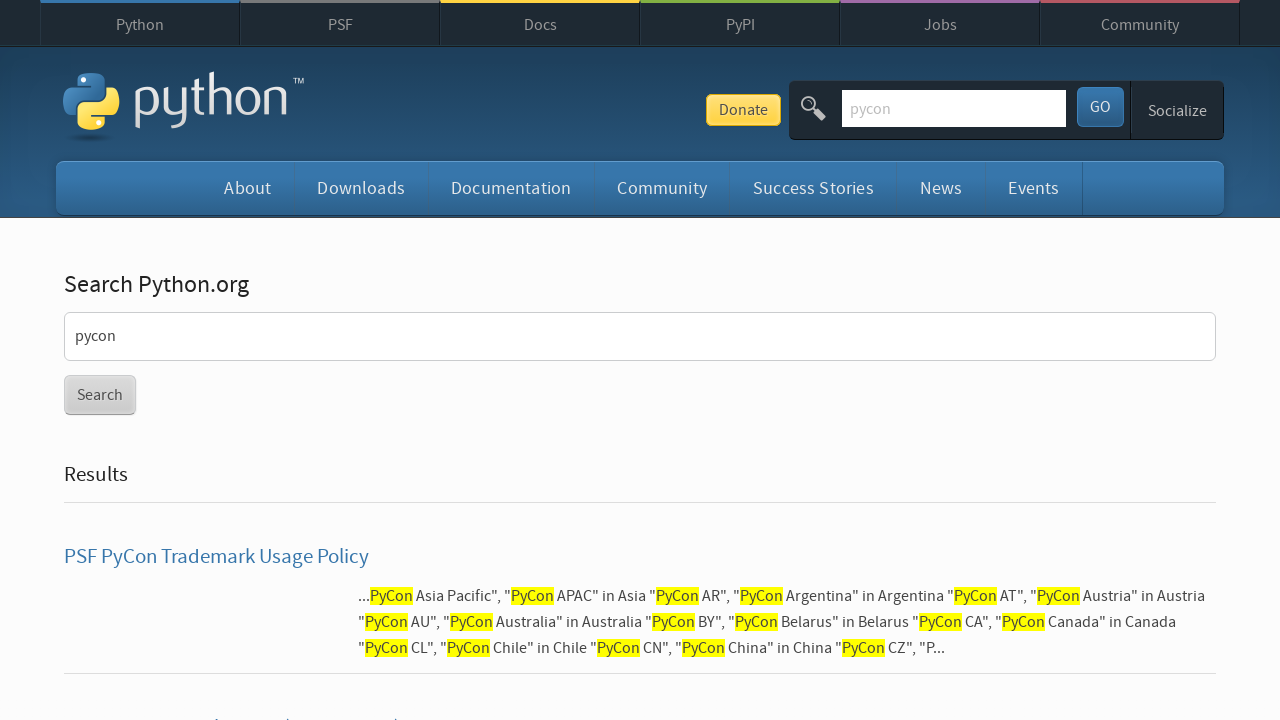